Tests registration form by filling first name, last name, and email fields, then submitting and verifying success message

Starting URL: http://suninjuly.github.io/registration1.html

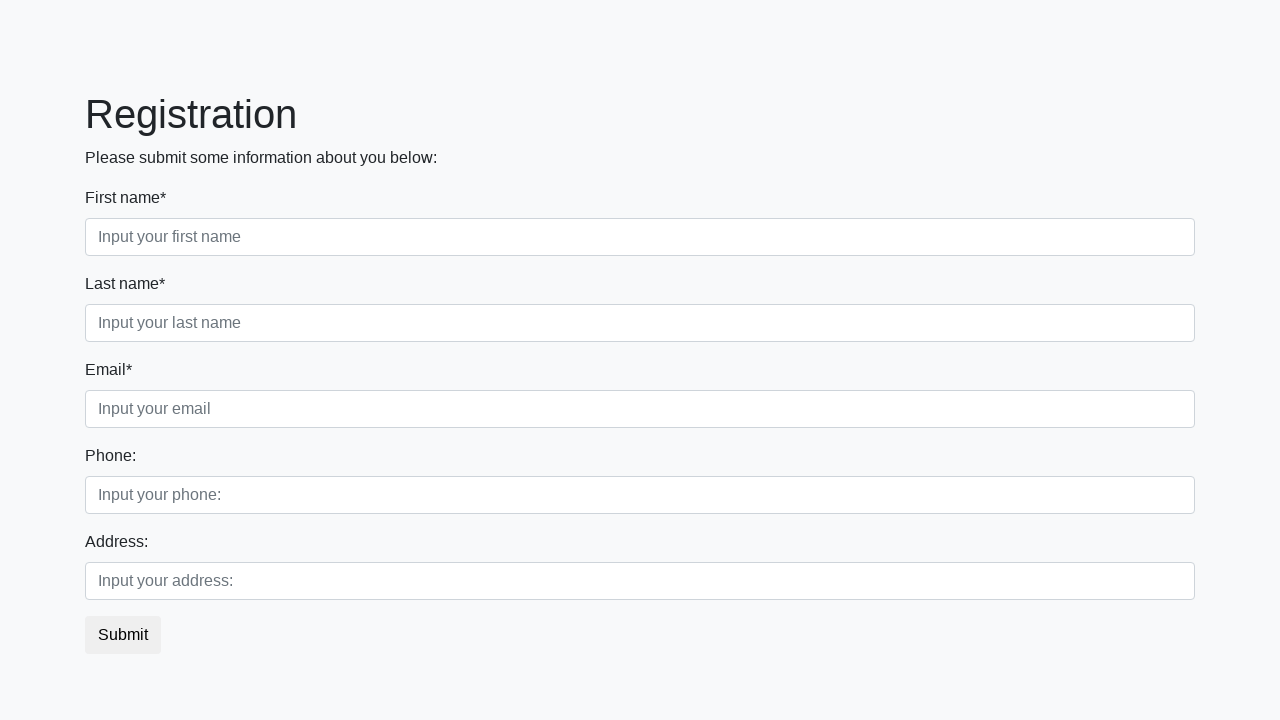

Filled first name field with 'Michael' on //div[@class='first_block']//div[@class='form-group first_class']//input
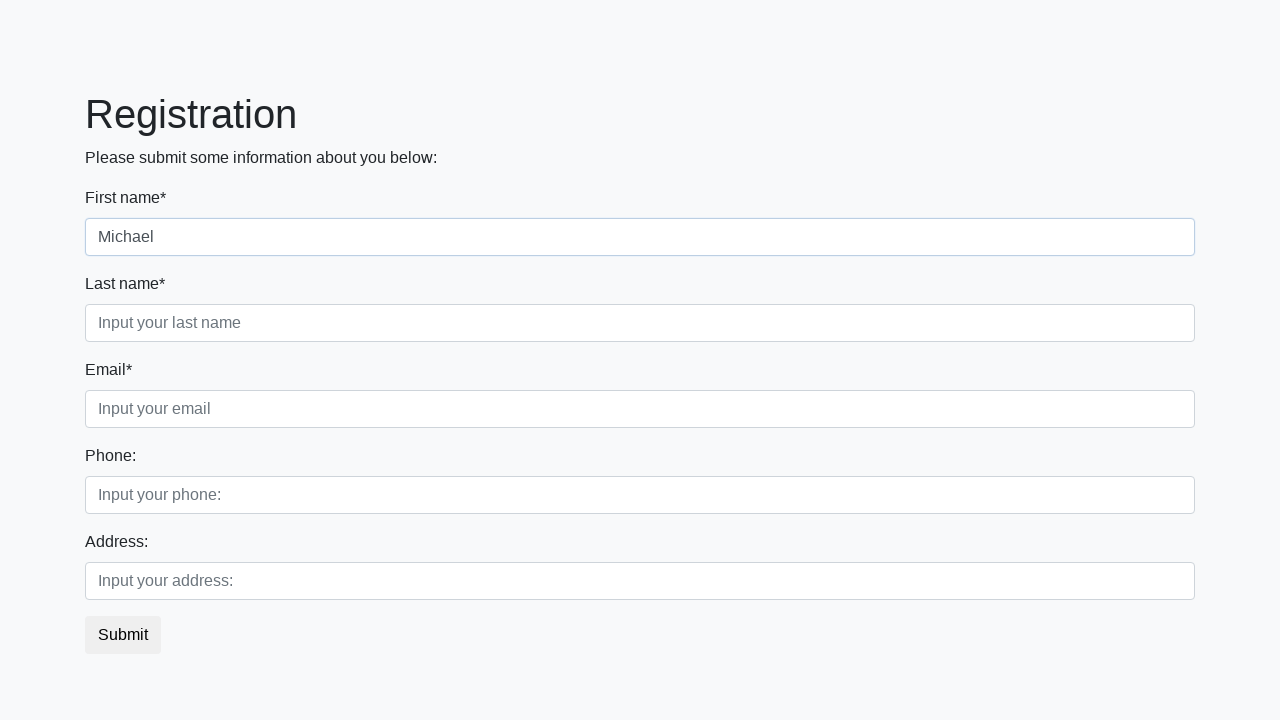

Filled last name field with 'Johnson' on //div[@class='first_block']//div[@class='form-group second_class']//input
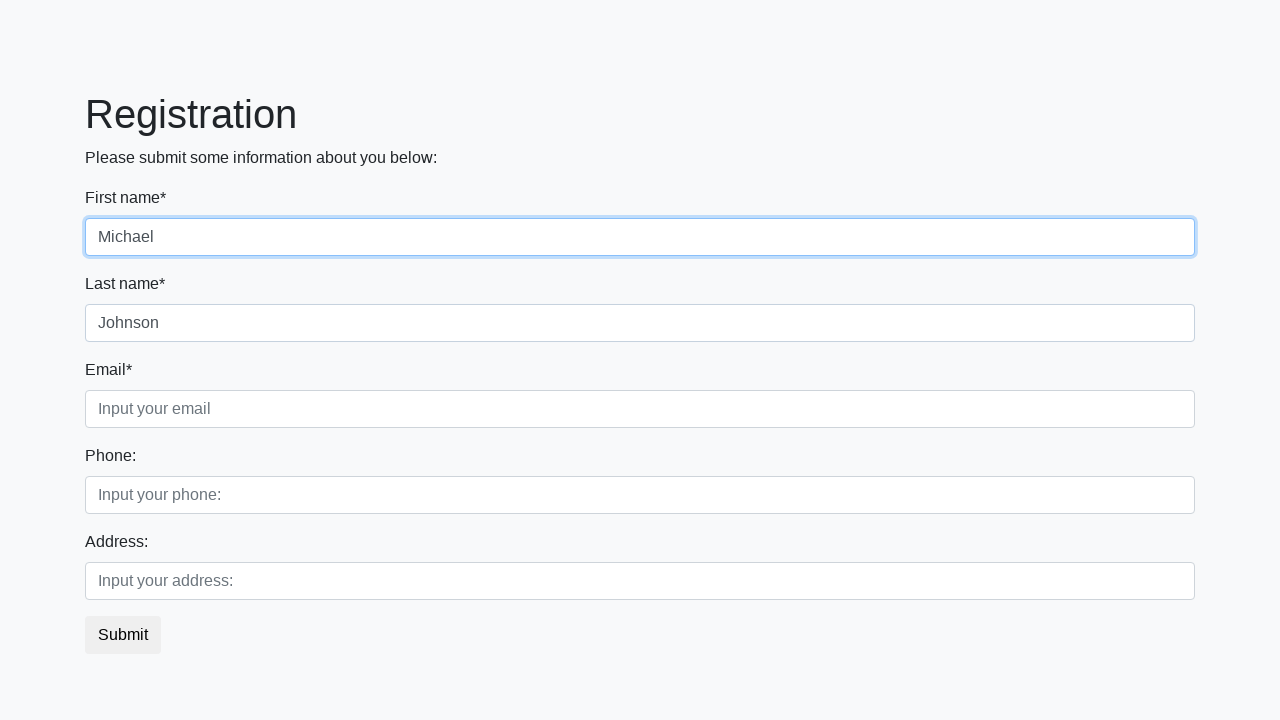

Filled email field with 'mjohnson@example.com' on //div[@class='first_block']//div[@class='form-group third_class']//input
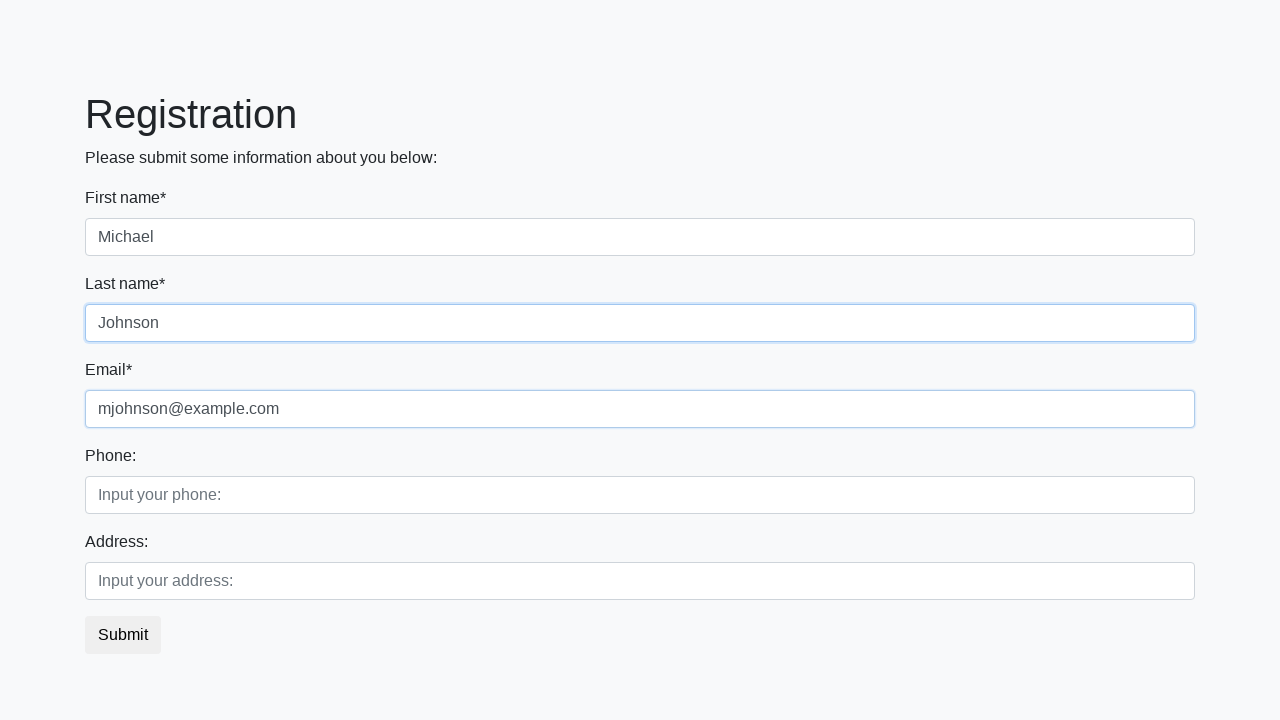

Clicked submit button to register at (123, 635) on button.btn
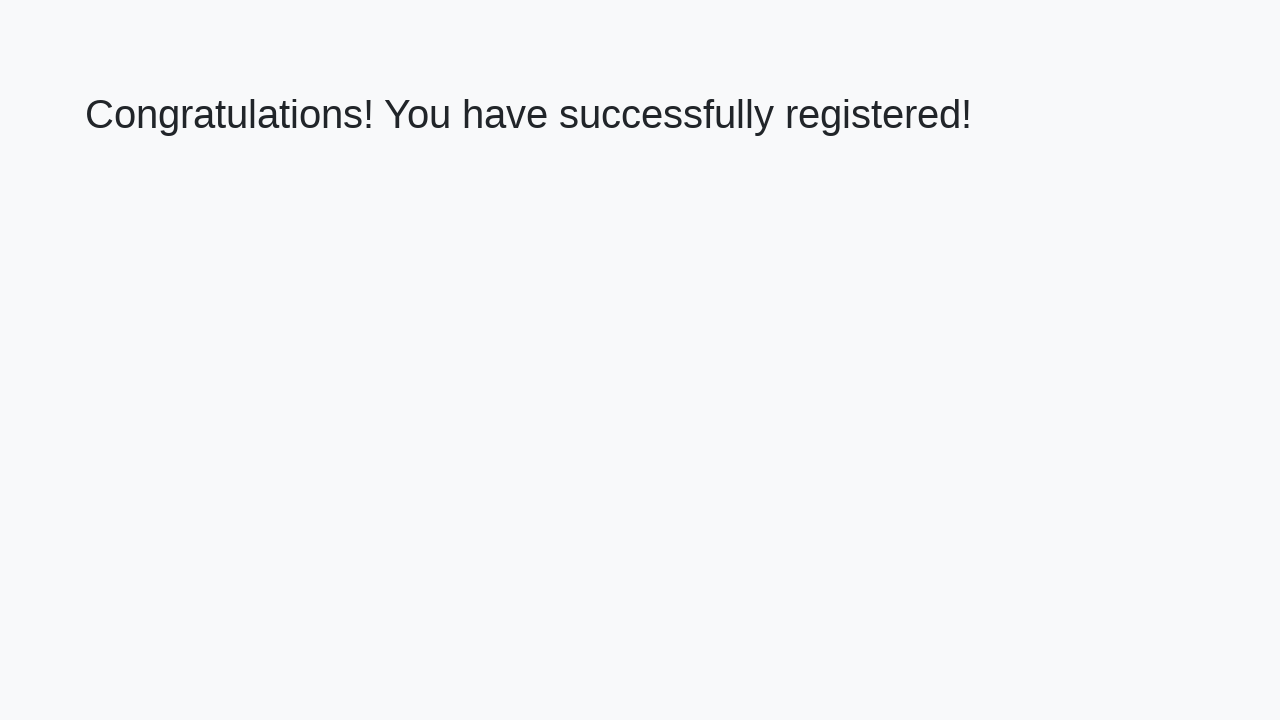

Success message heading loaded
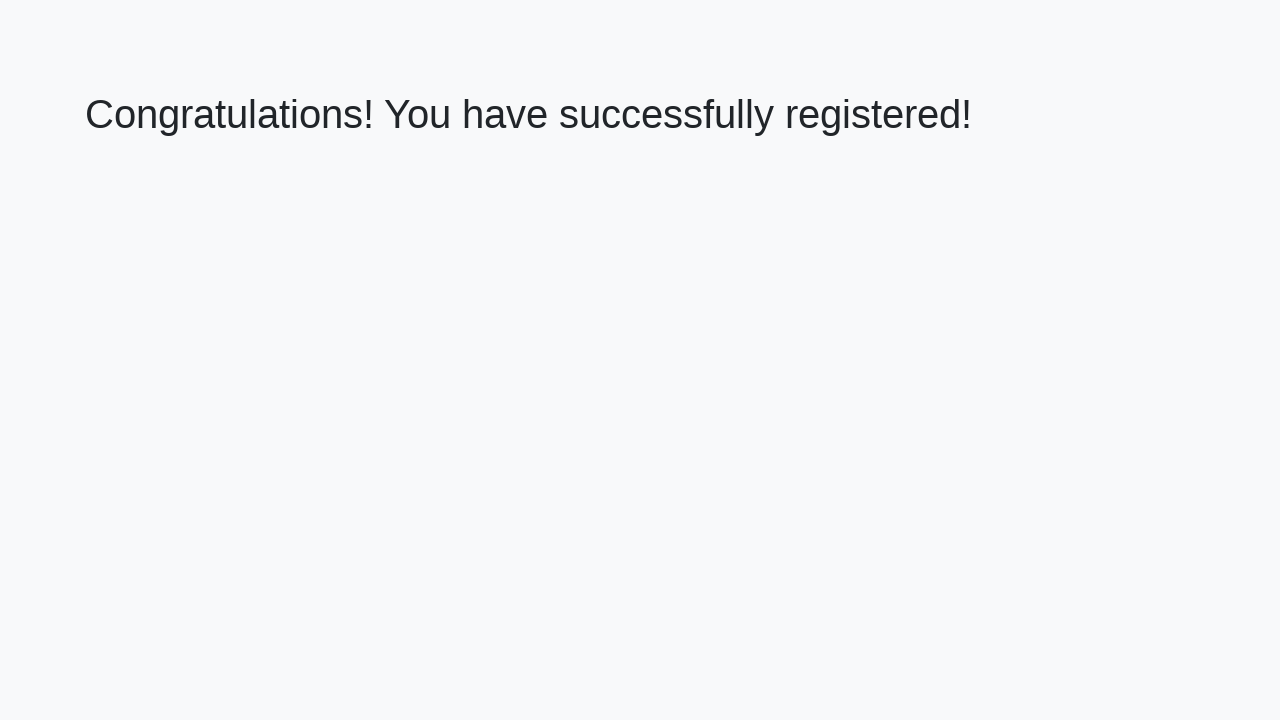

Retrieved success message text: 'Congratulations! You have successfully registered!'
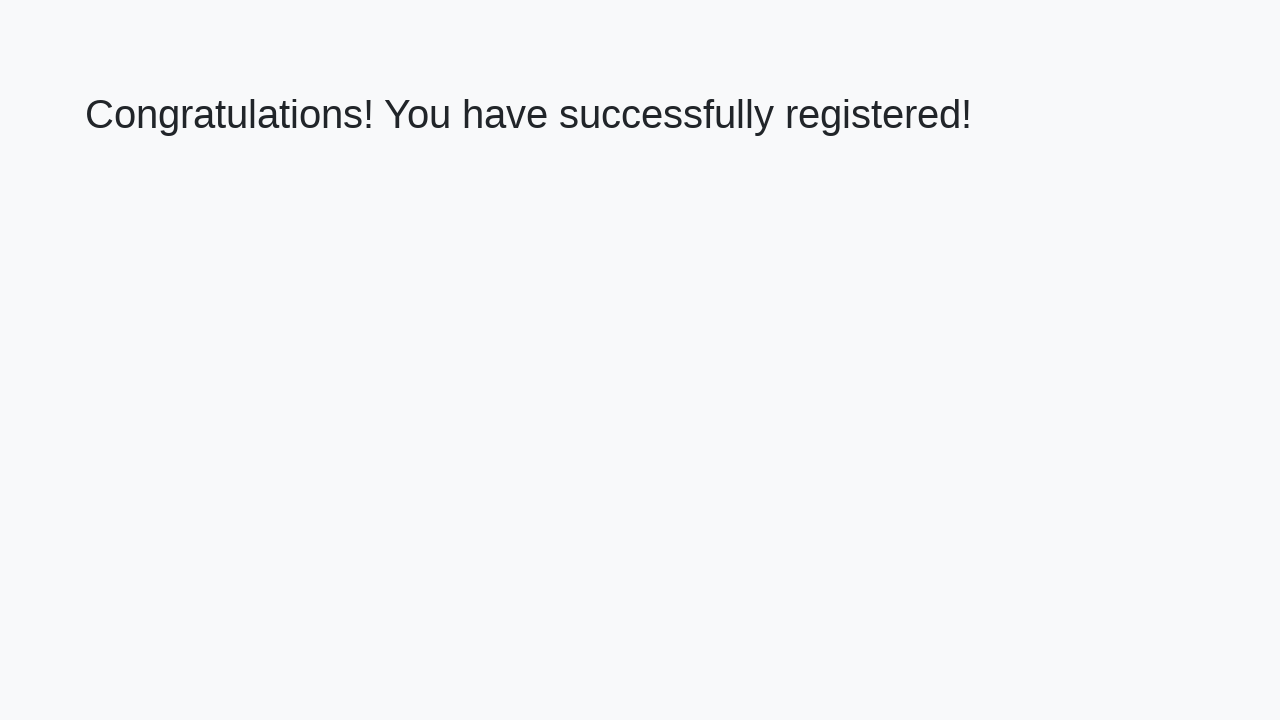

Verified success message matches expected text
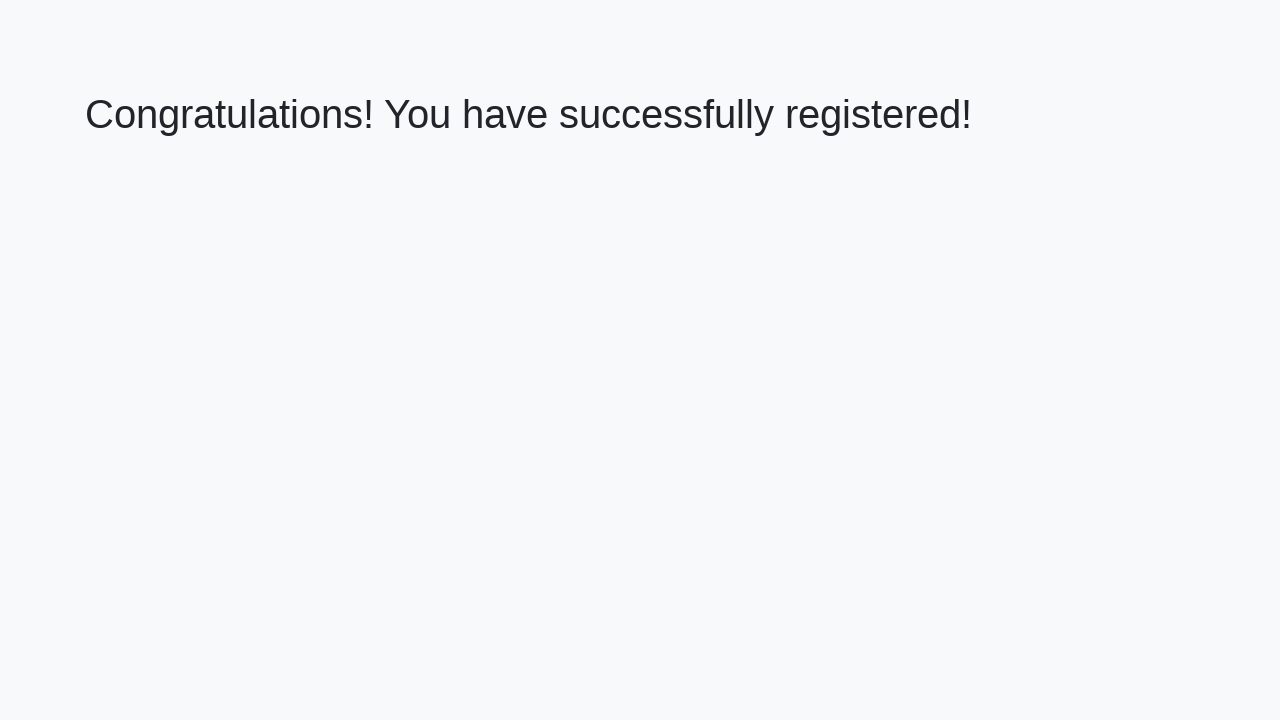

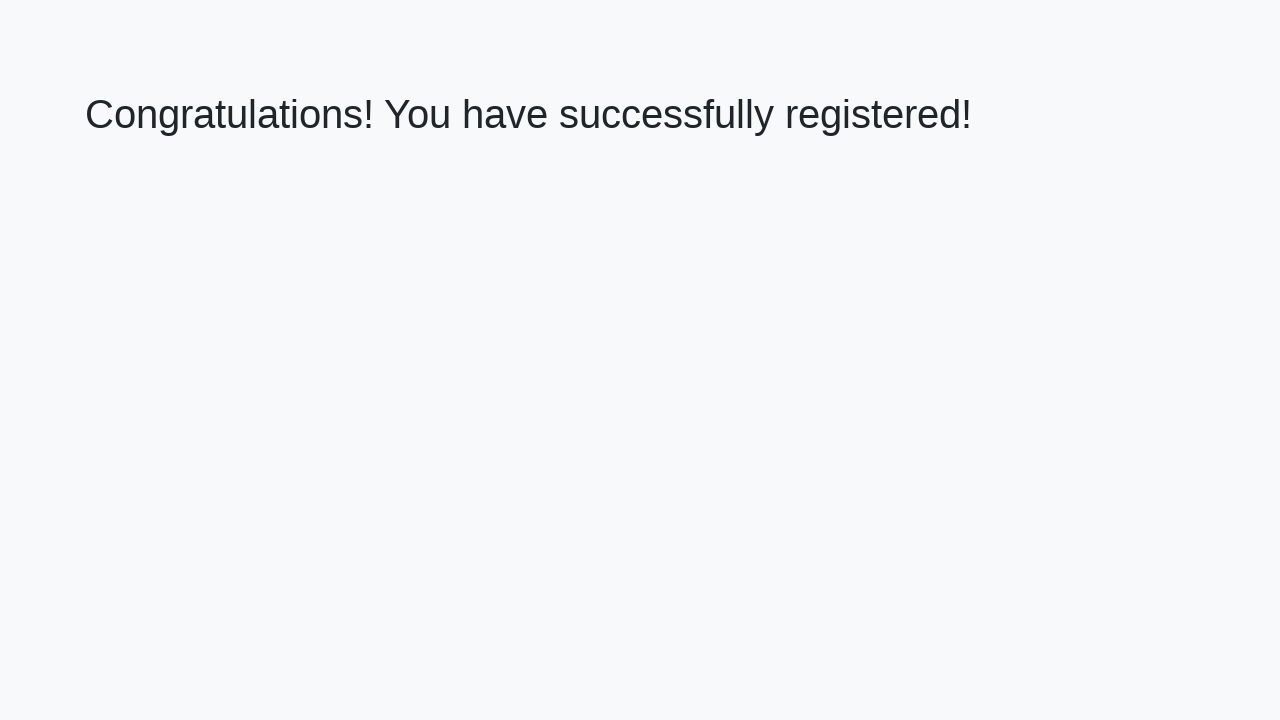